Navigates to GitHub homepage and verifies the page loads by checking the title

Starting URL: https://github.com

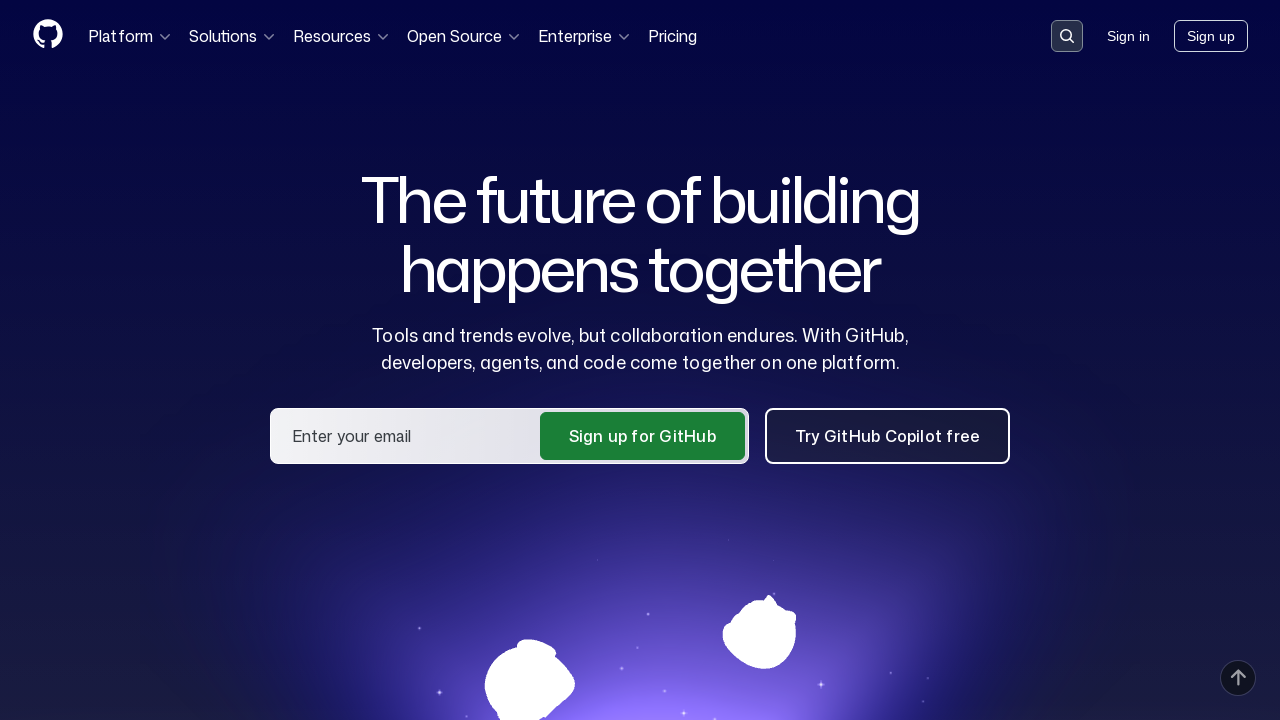

Navigated to GitHub homepage
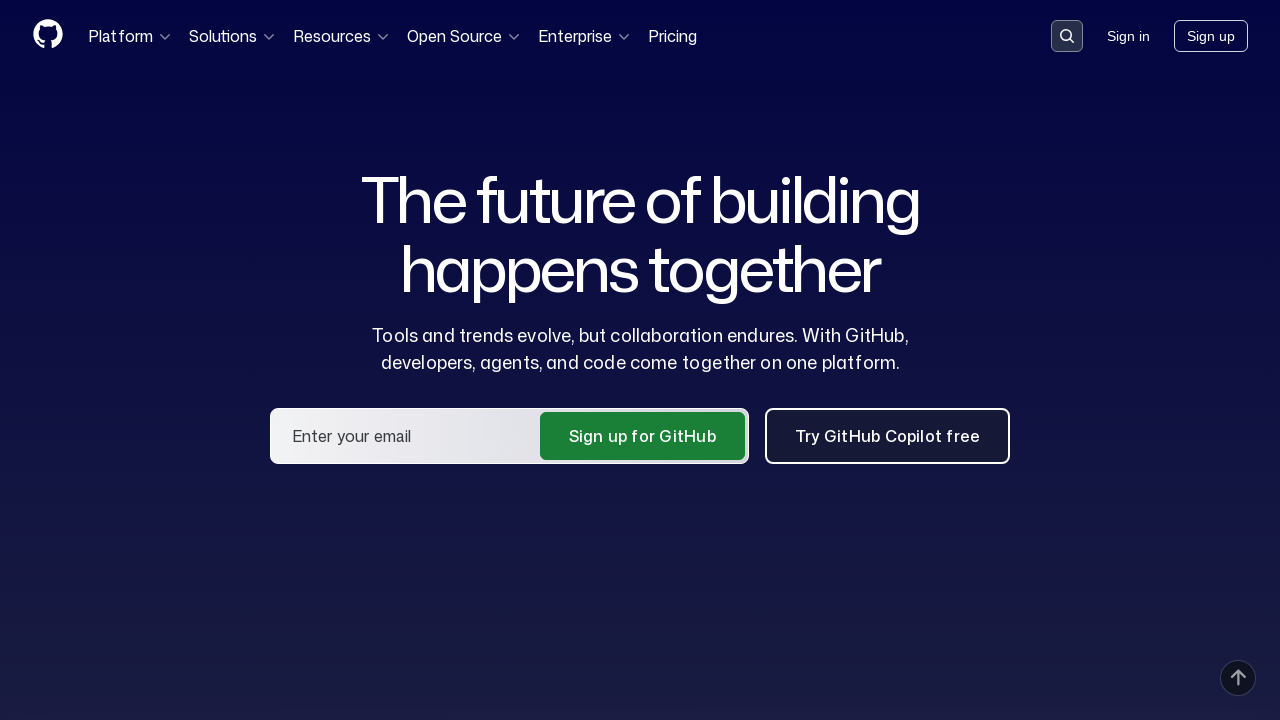

Waited for page to reach domcontentloaded state
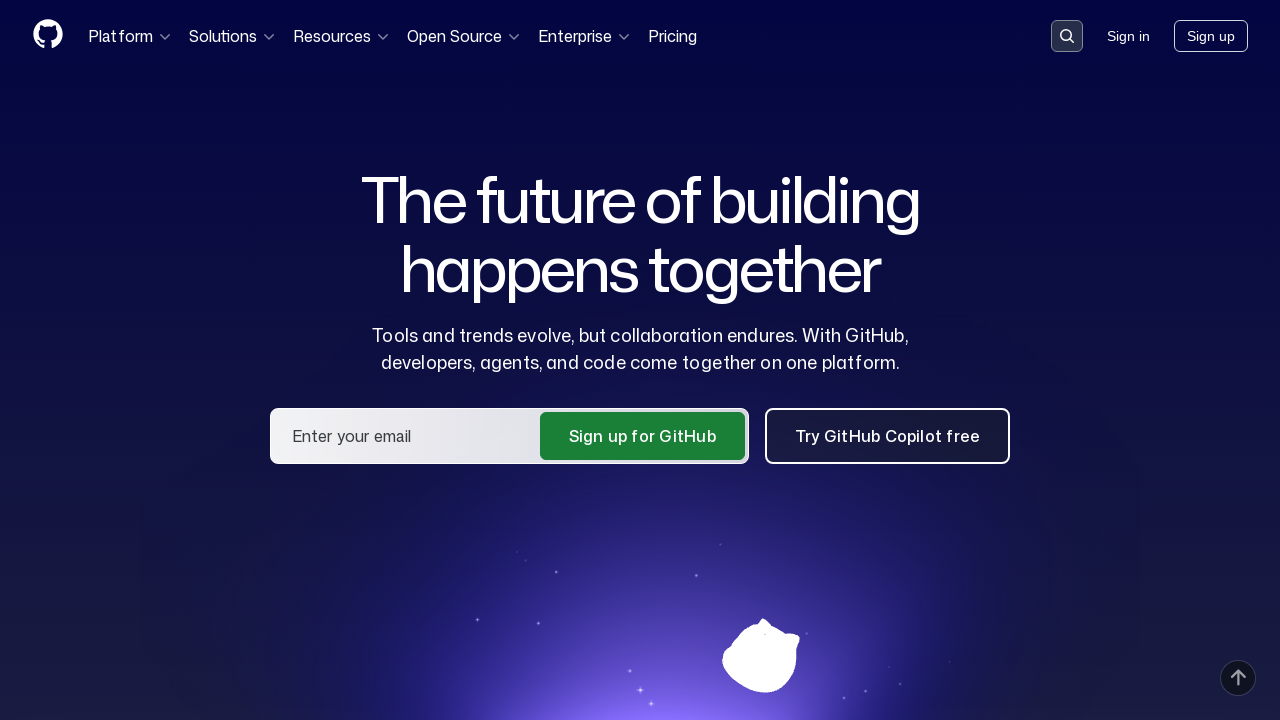

Verified page title contains 'GitHub'
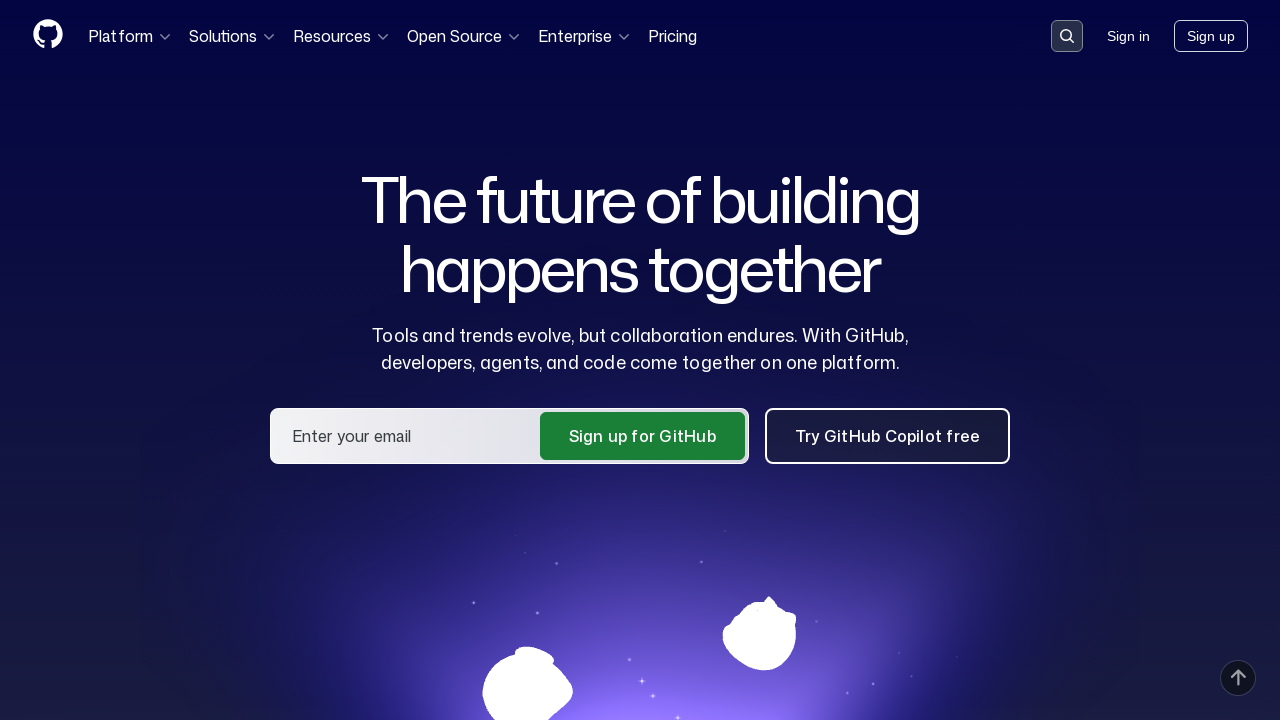

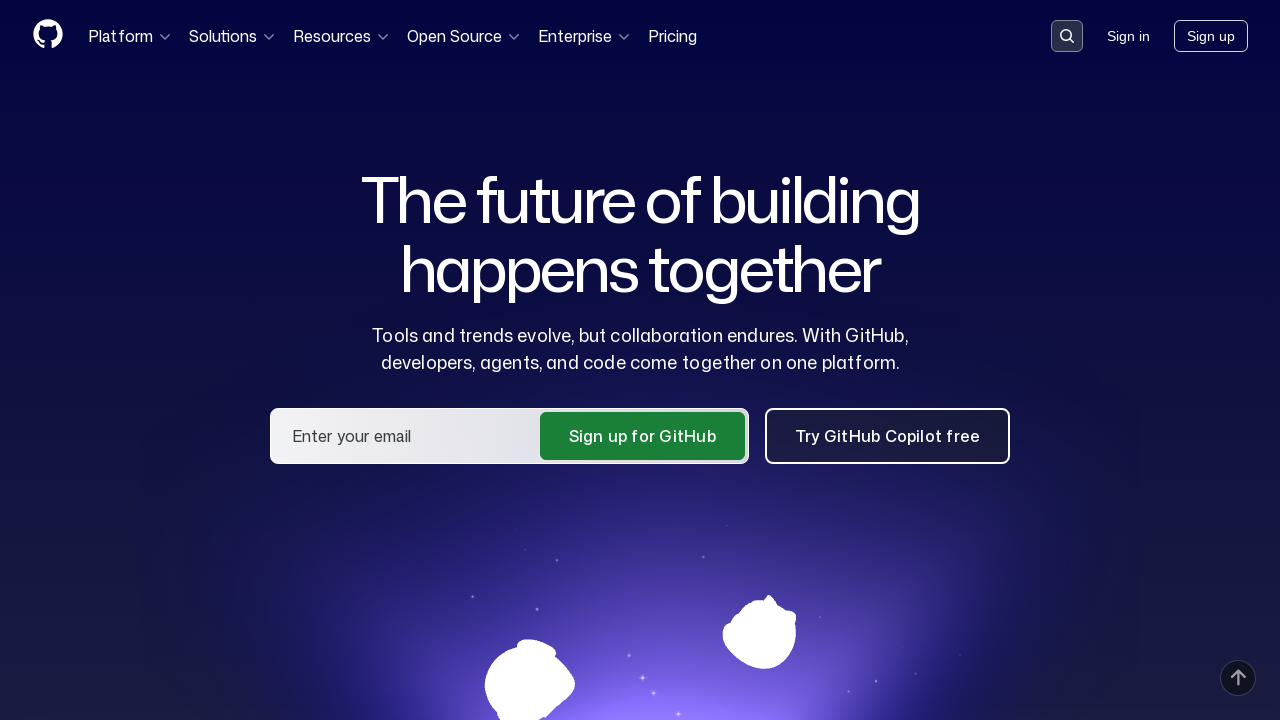